Tests that the 'More details' button is visible in the category section

Starting URL: https://cleverbots.ru/

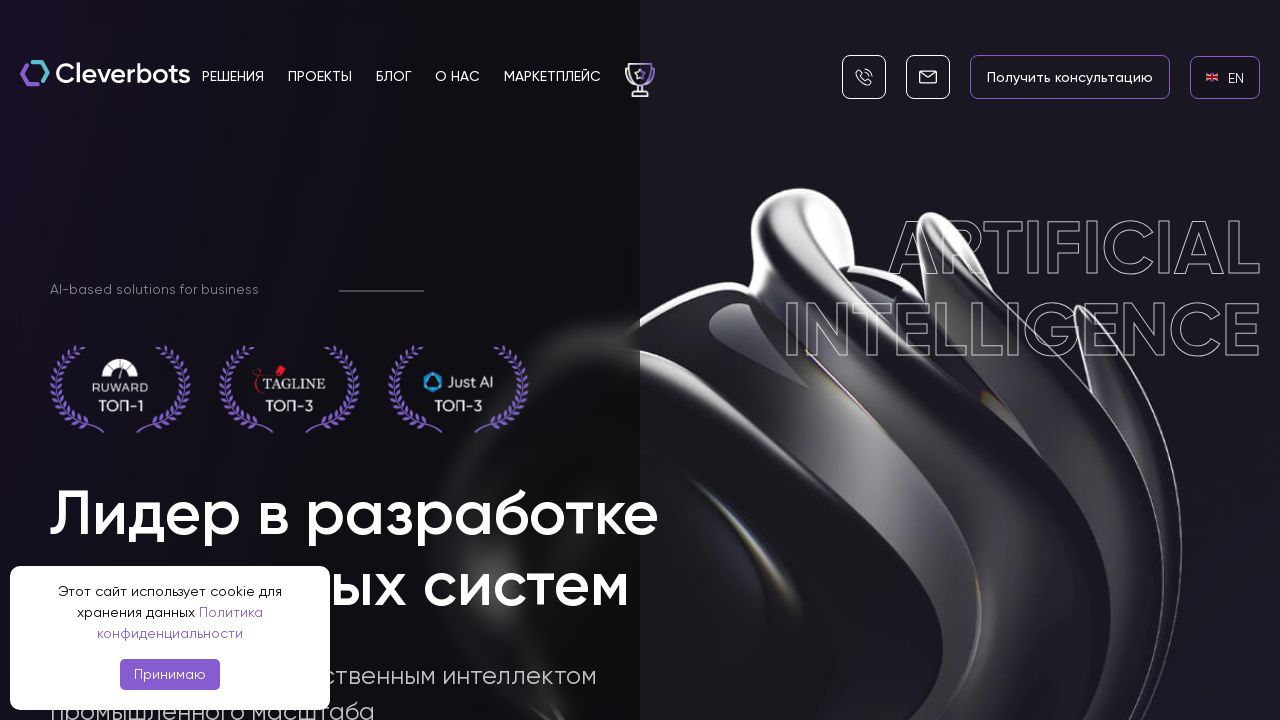

Clicked on English language link at (1225, 77) on internal:role=link[name="en EN"i]
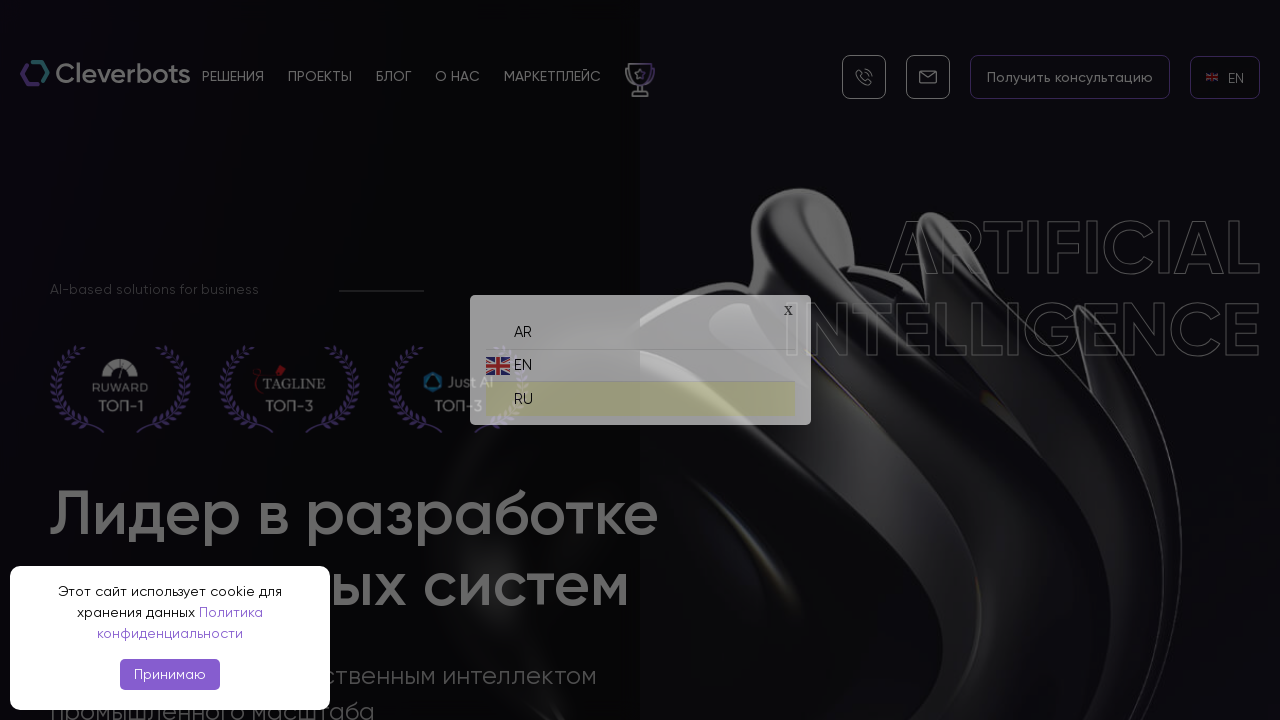

Clicked on Russian language link at (640, 394) on internal:role=link[name="ru RU"i]
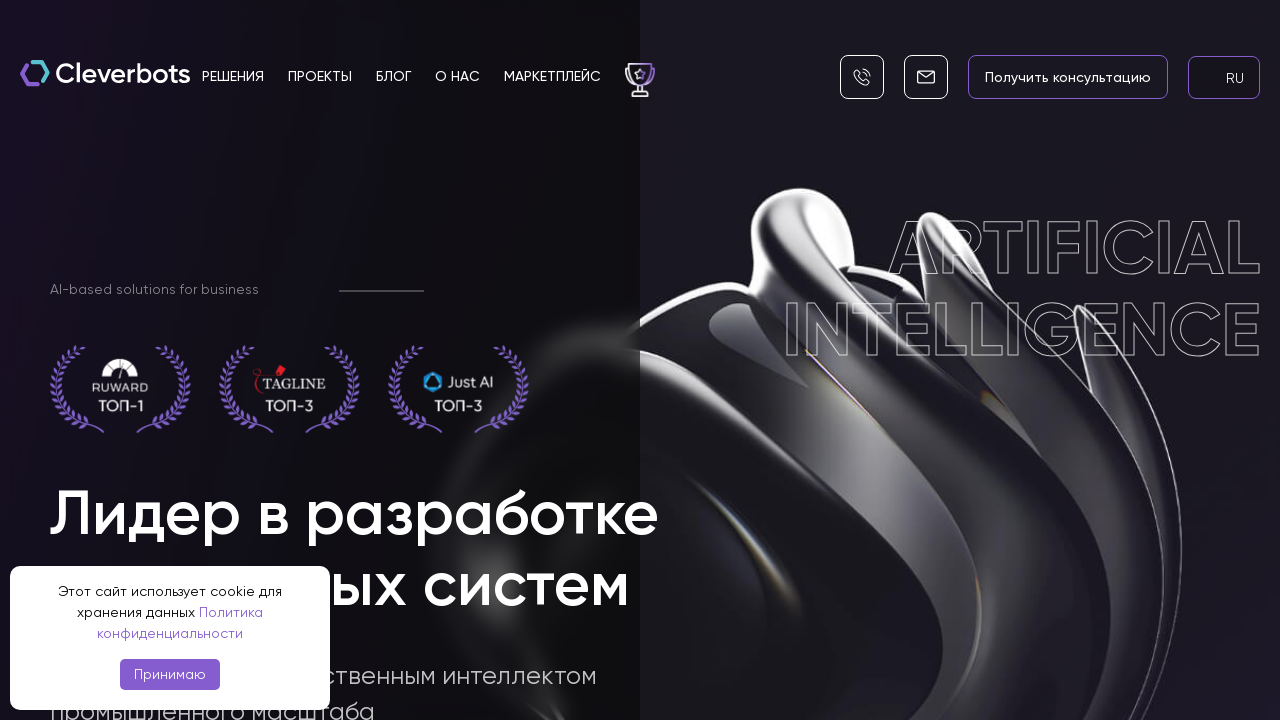

'More details' button in category section is now visible
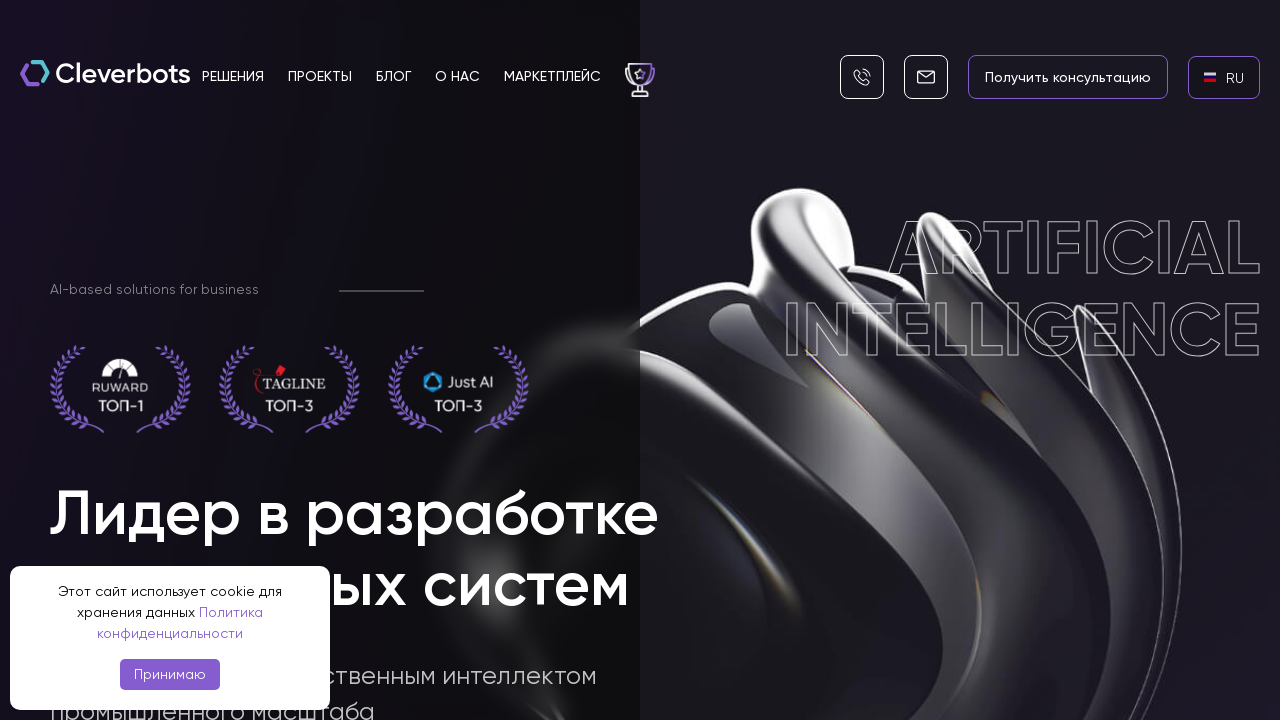

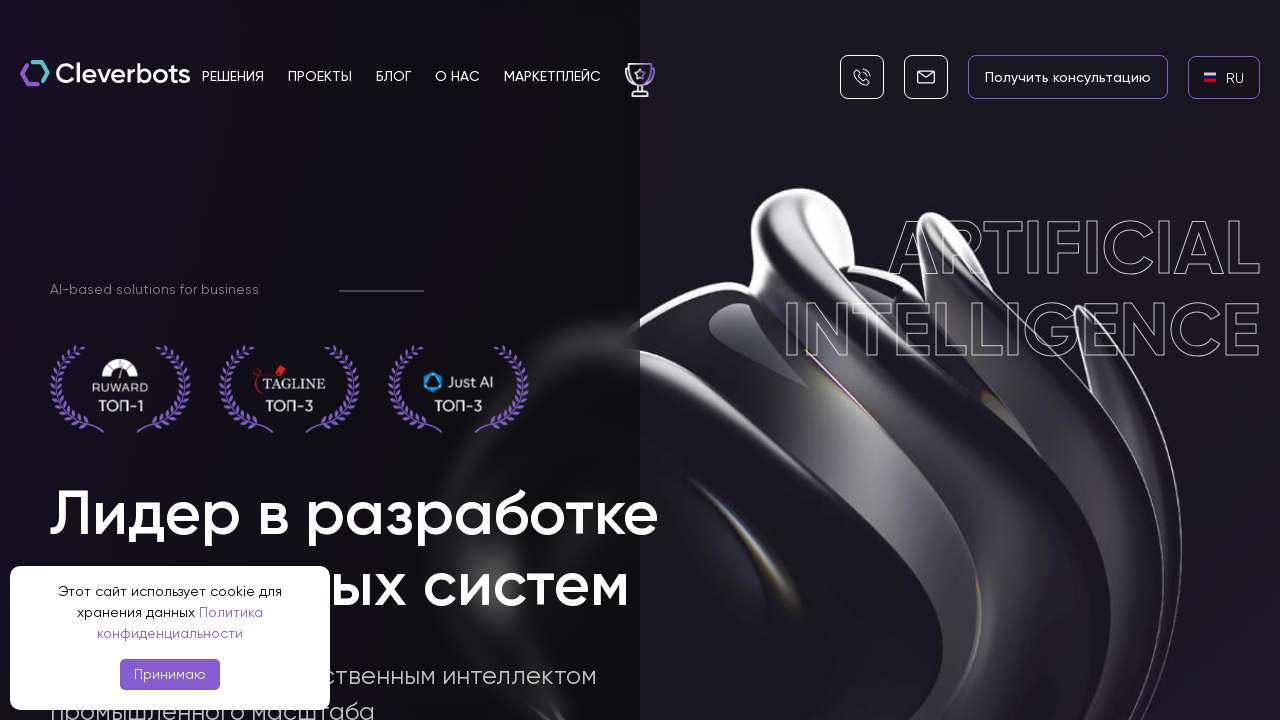